Demonstrates Selenium 4 relative locators (above, below, near) by finding and highlighting elements on a login form

Starting URL: https://the-internet.herokuapp.com/login

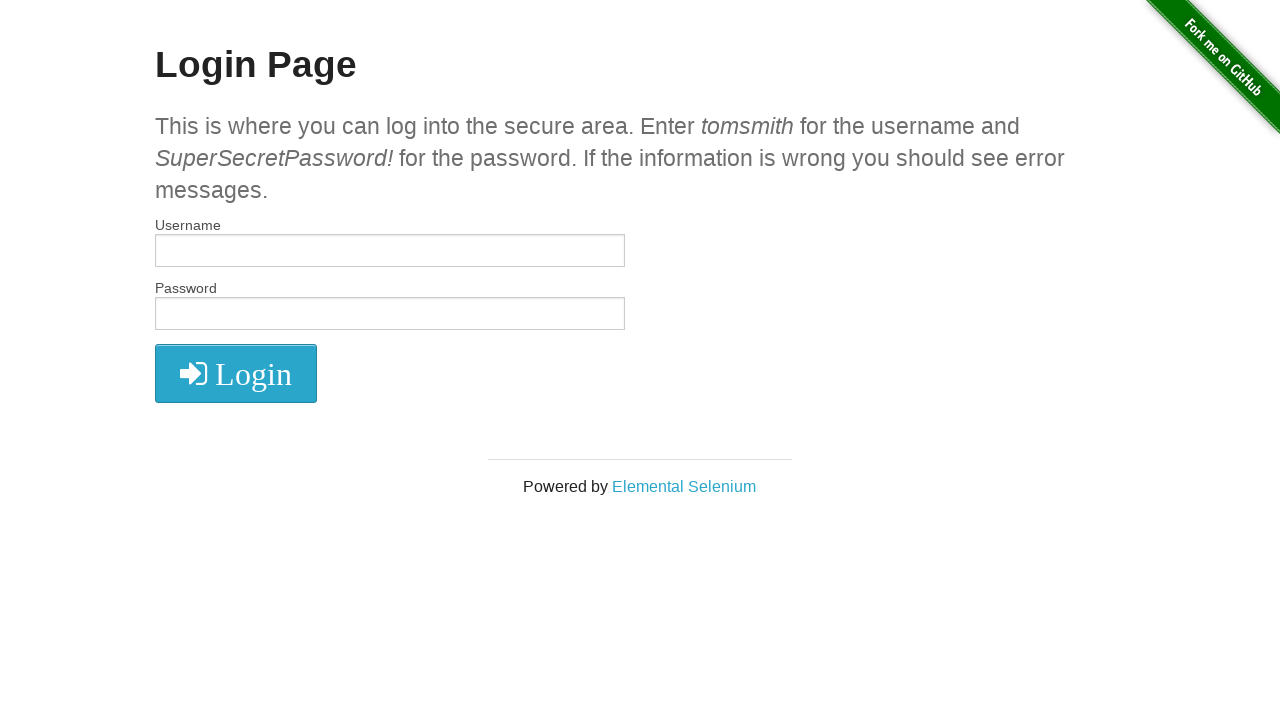

Navigated to login page
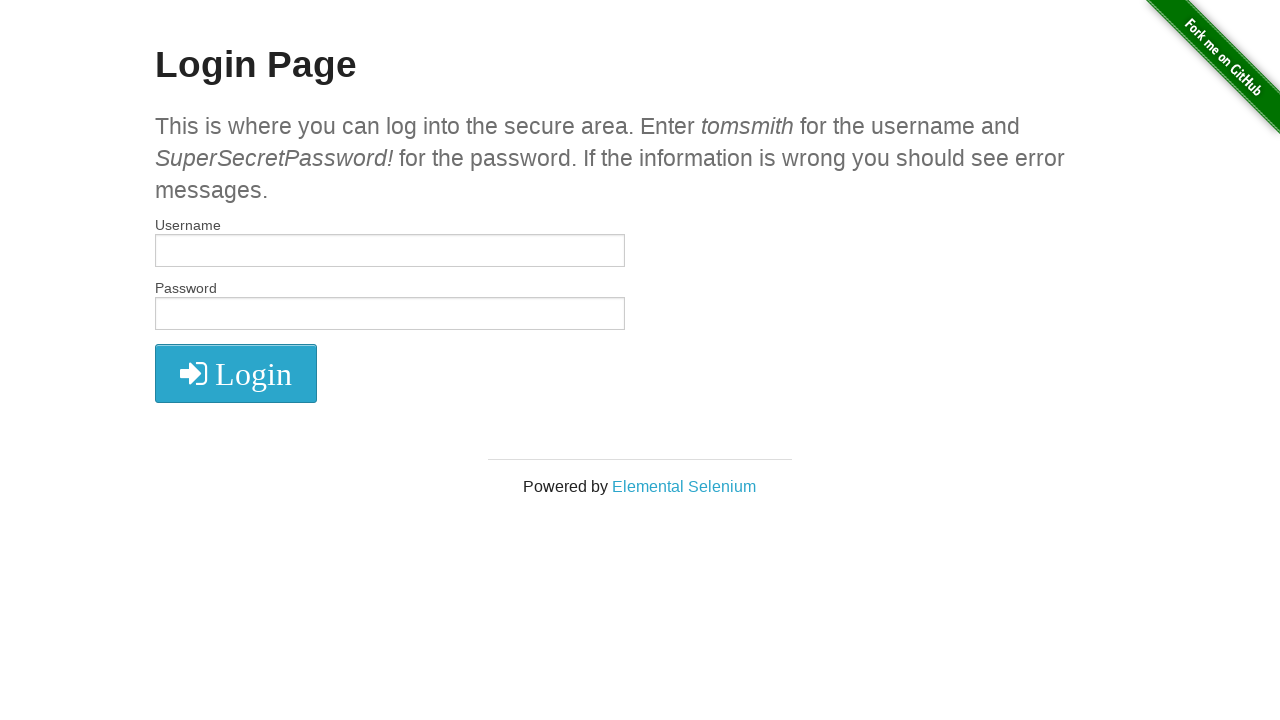

Located password field
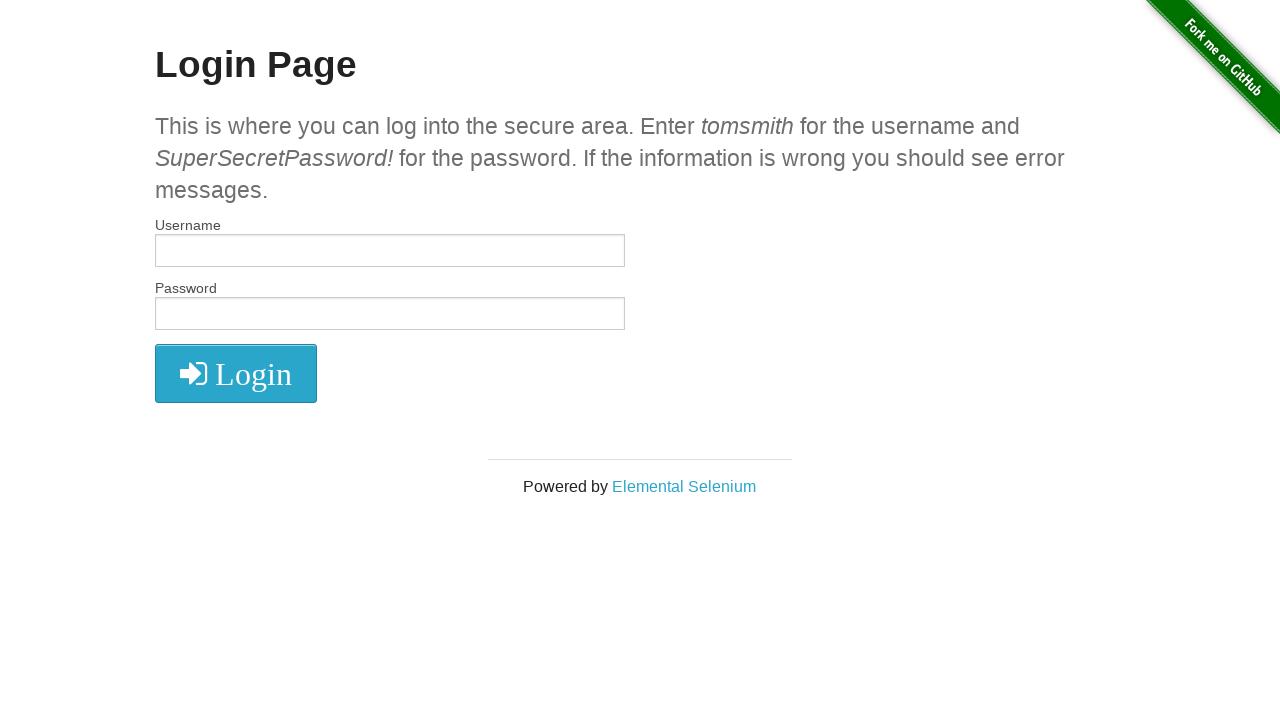

Attempted to locate username field using relative positioning
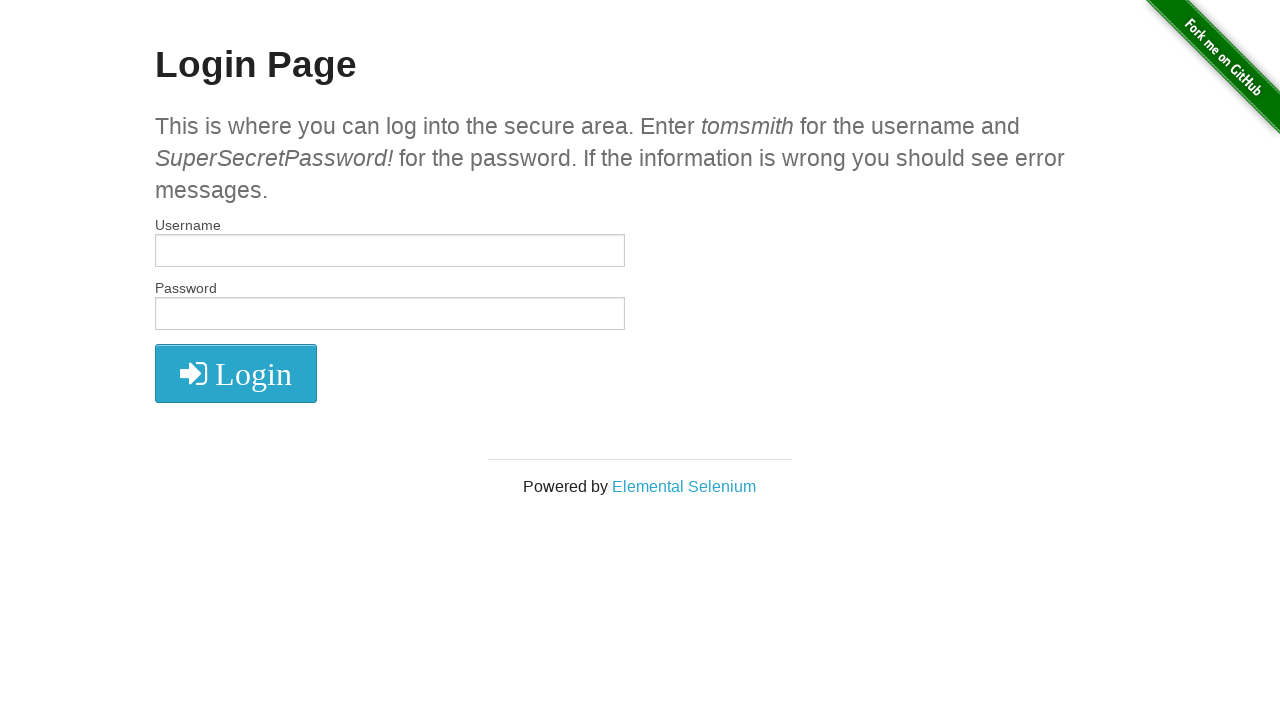

Located username field using standard selector
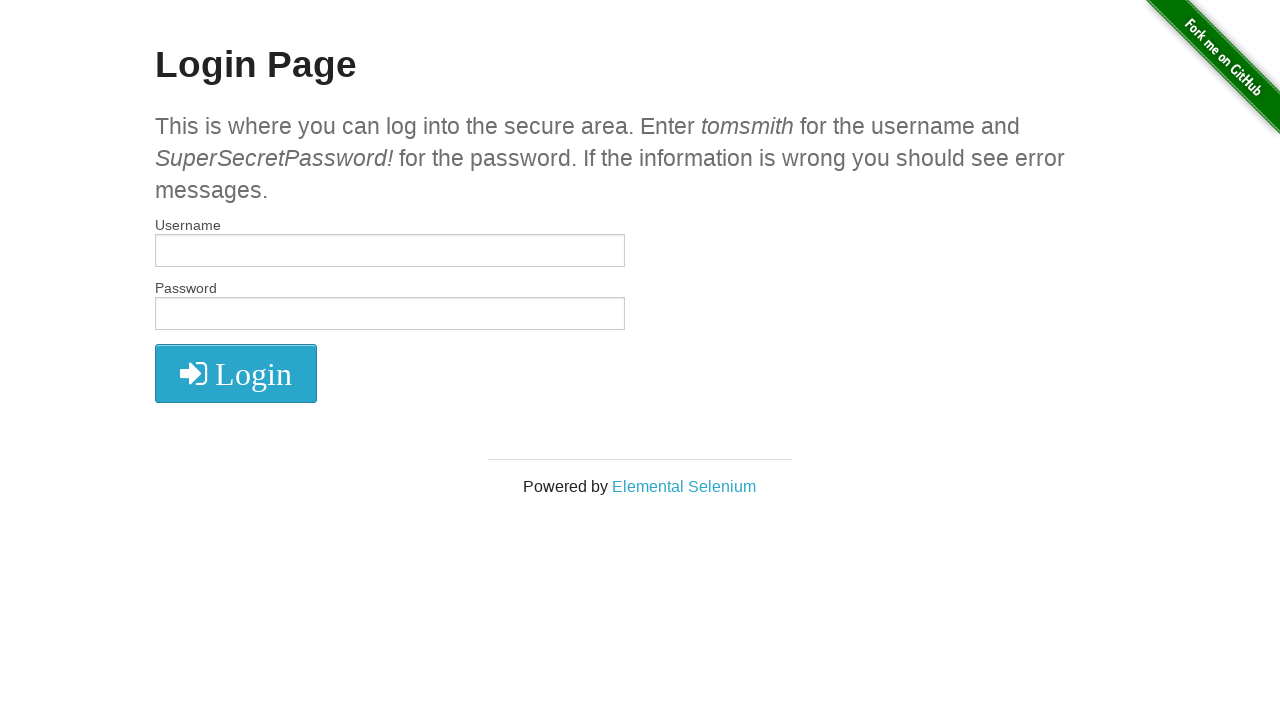

Highlighted username field with red border (above password)
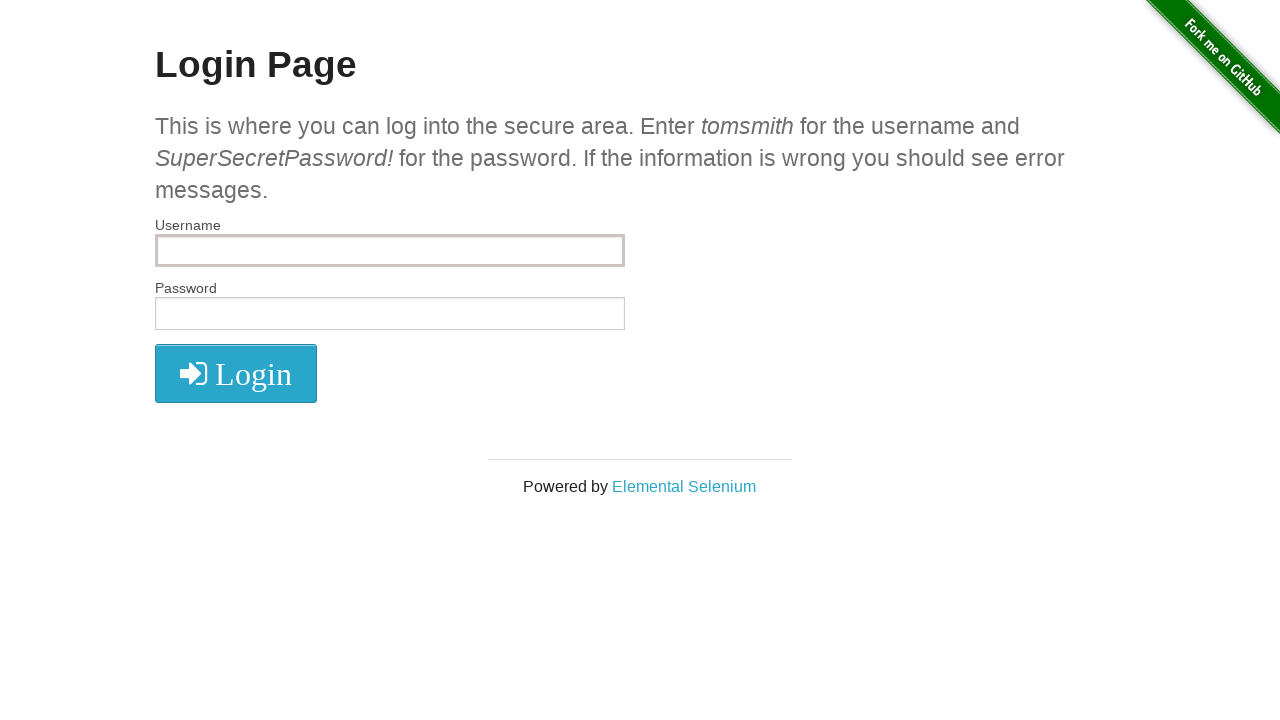

Highlighted password field with red border (below username)
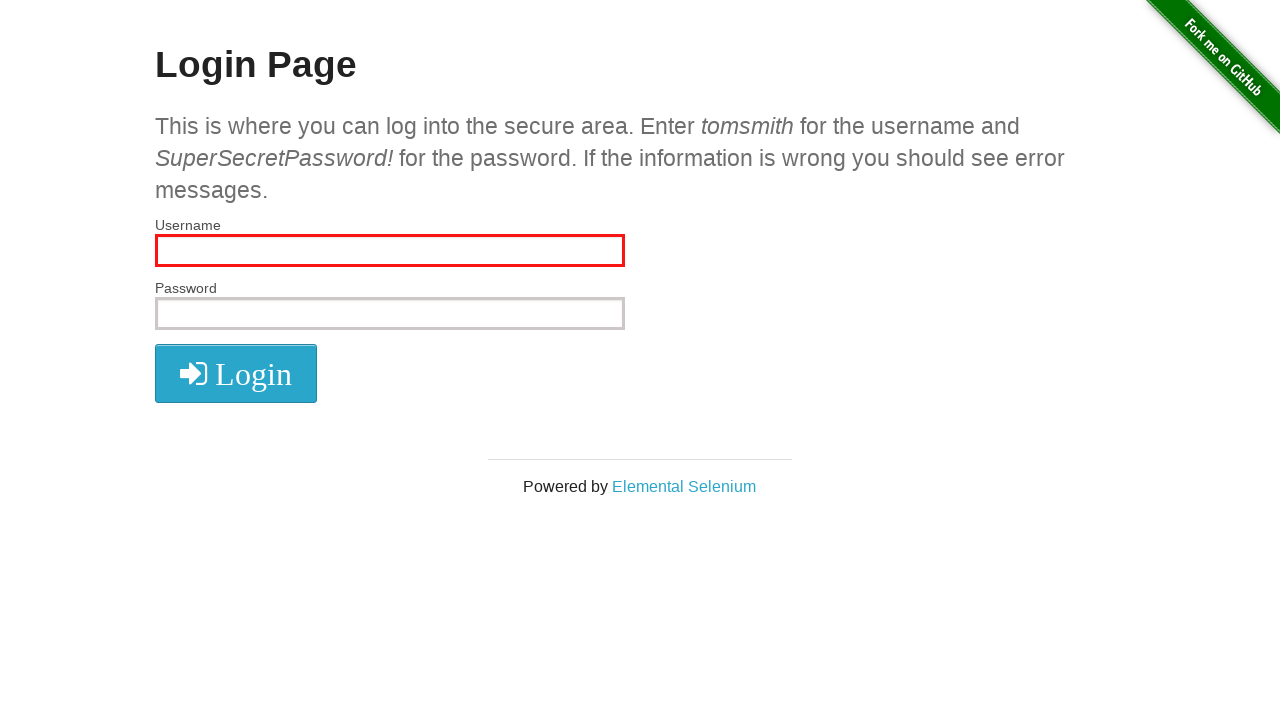

Located username label
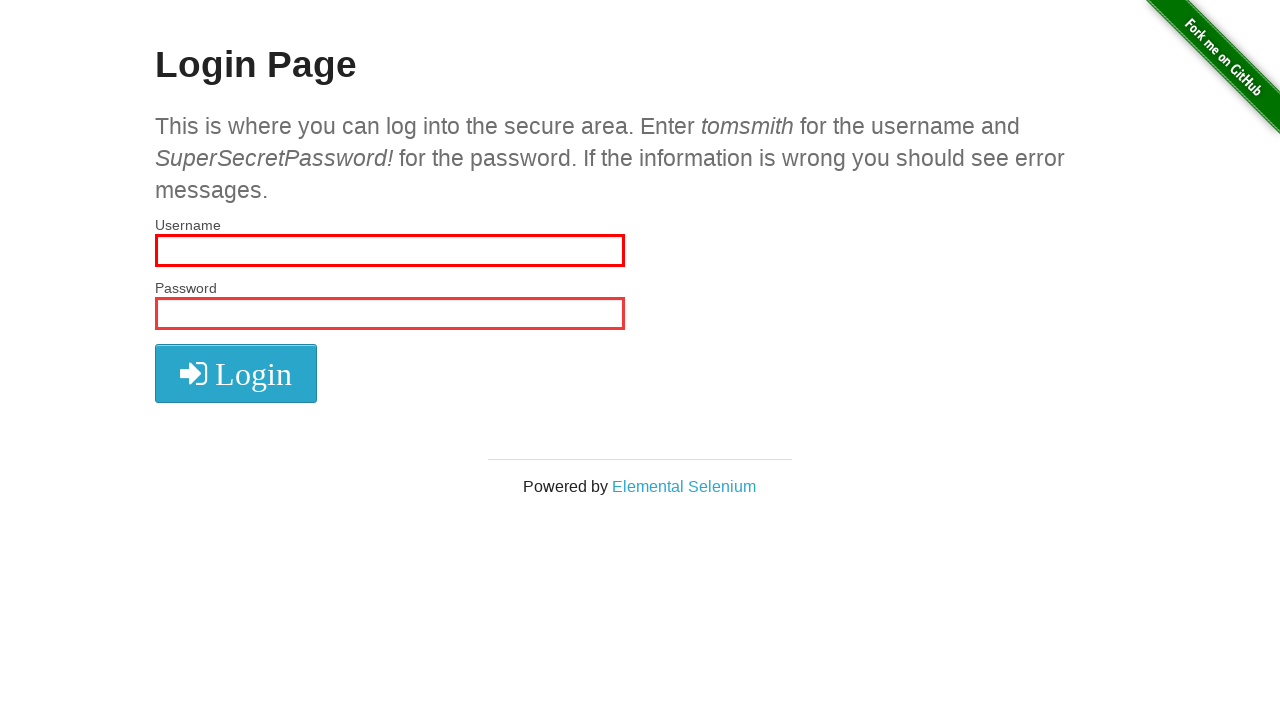

Located username input field near label
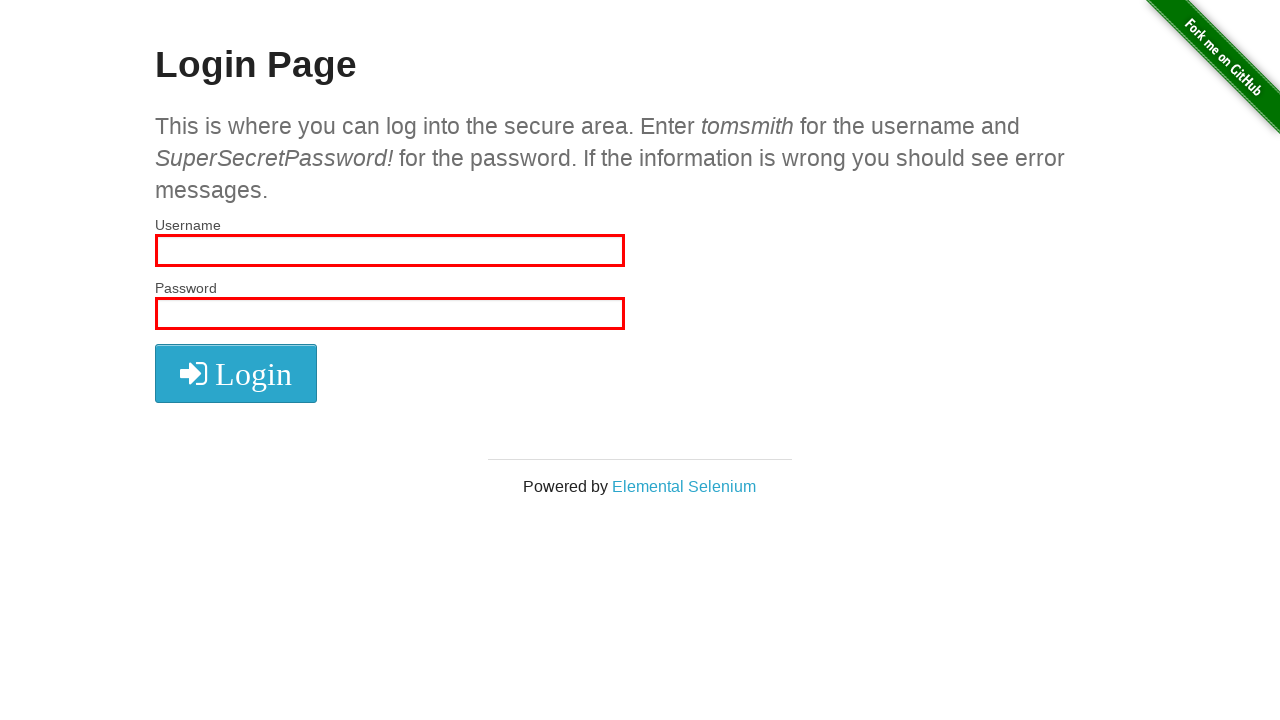

Highlighted username input with red border (near label)
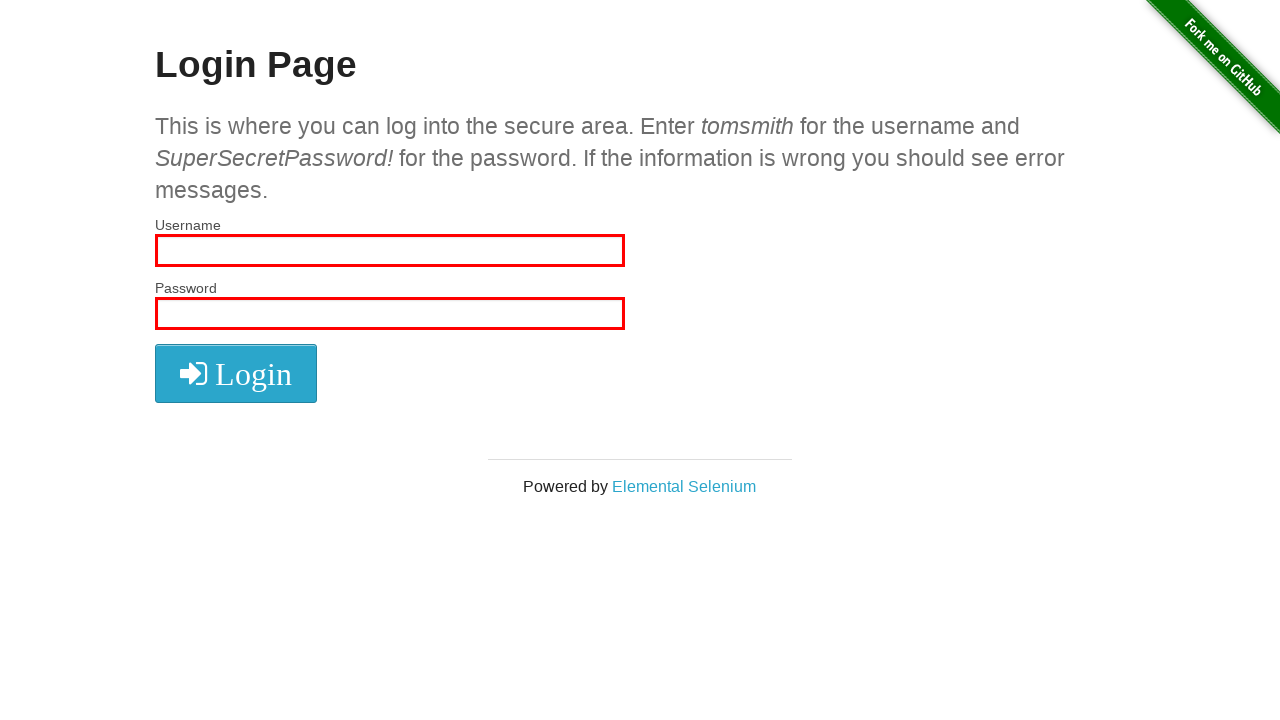

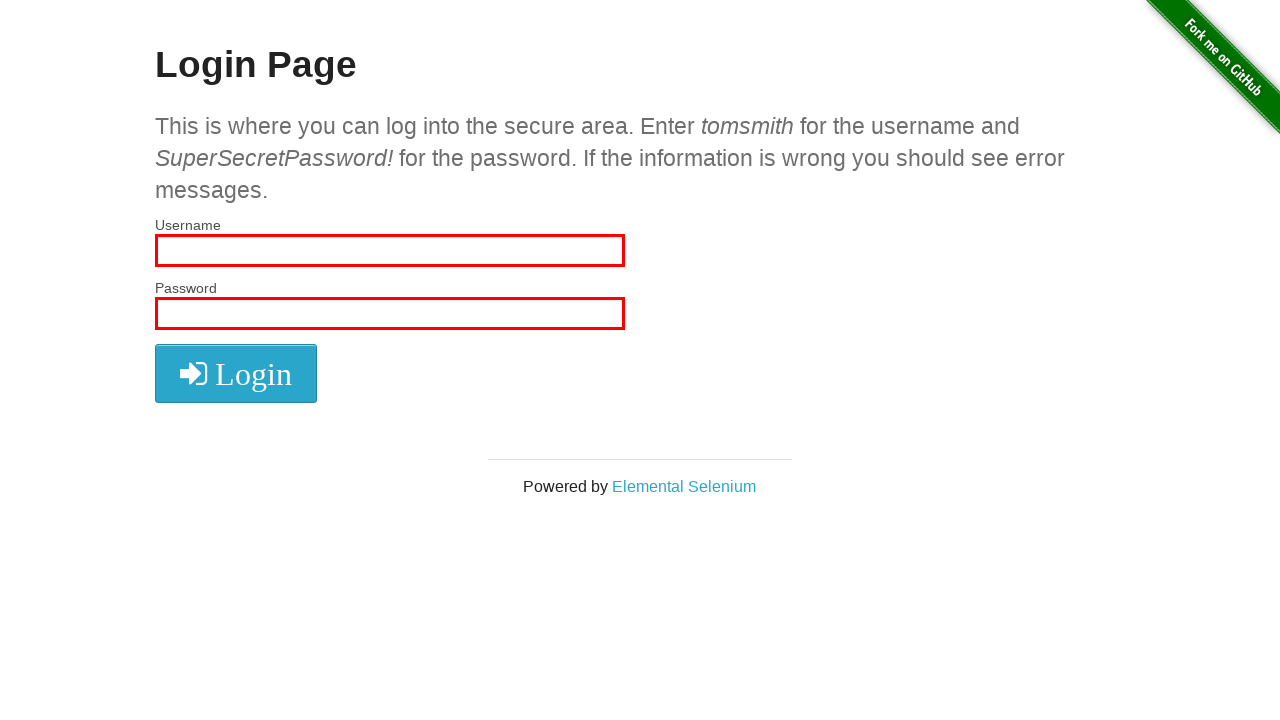